Tests NTU course search form by filling in a page count field and submitting the search form.

Starting URL: https://nol.ntu.edu.tw/nol/coursesearch/search_for_02_dpt.php

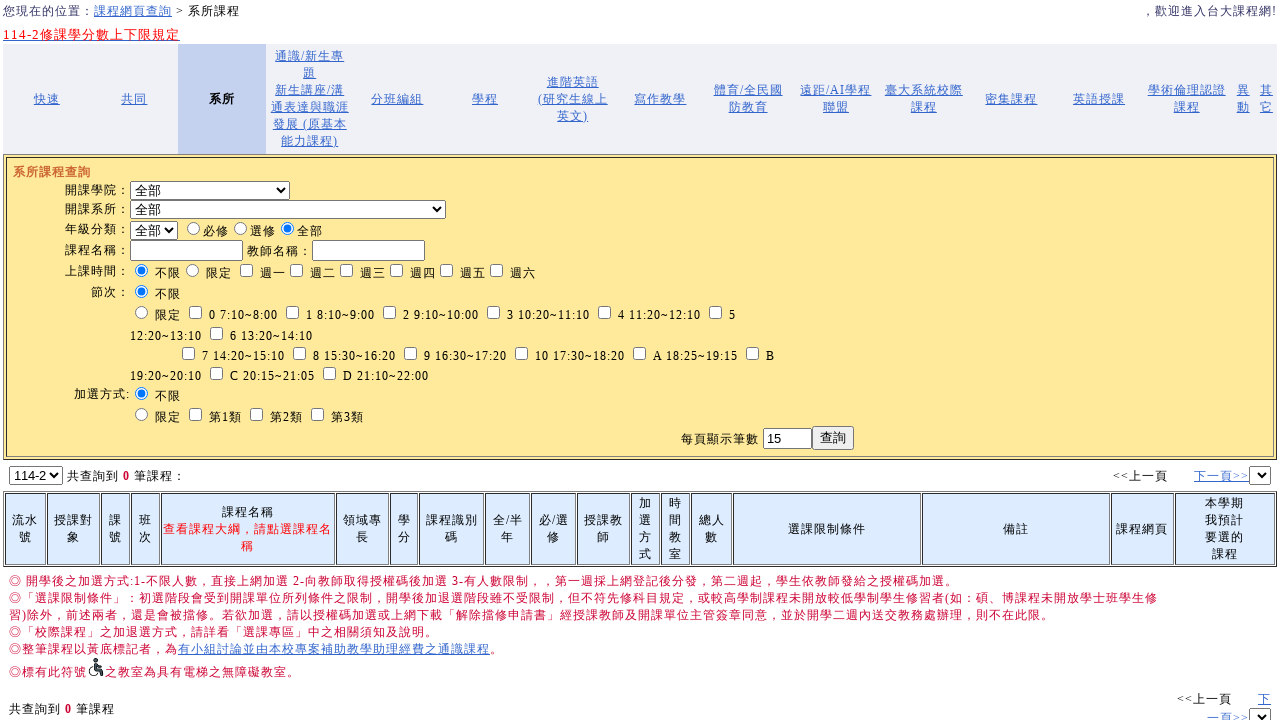

Filled page count field with '12952' on #page_cnt
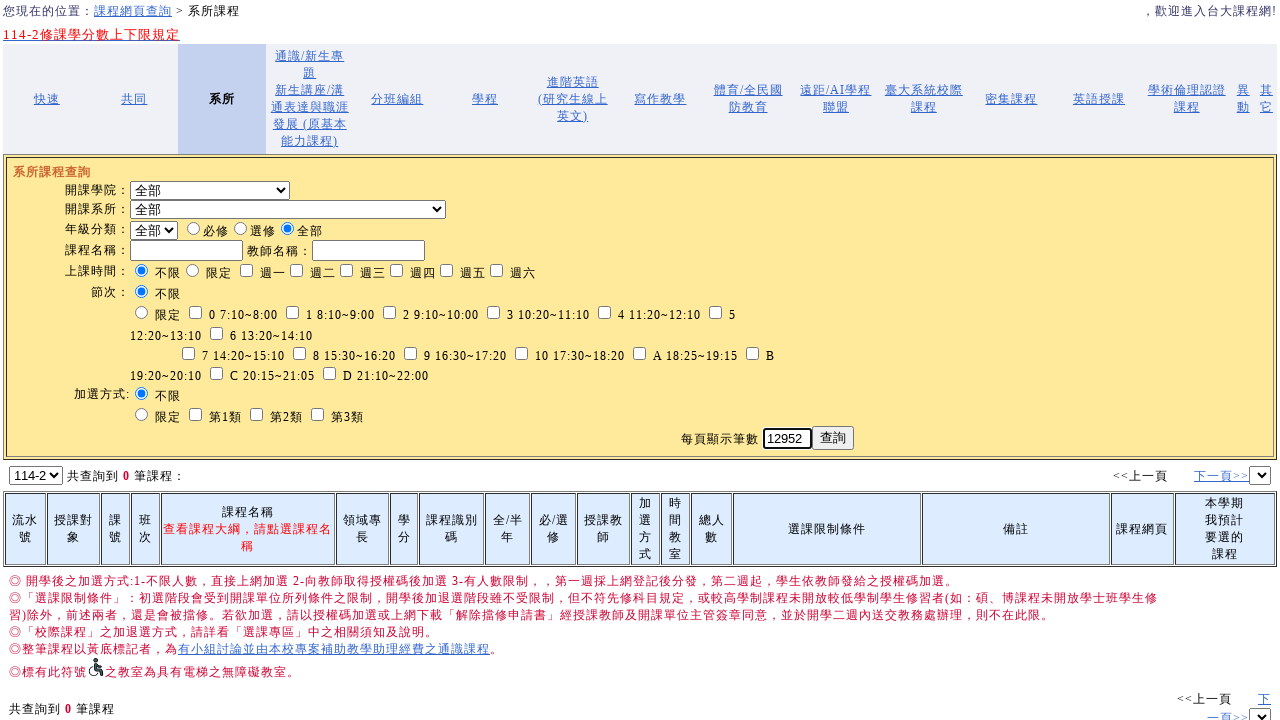

Clicked the search submit button at (833, 438) on xpath=//html/body/table[2]/tbody/tr/td/font/table[1]/tbody/tr/td/table/tbody/tr[
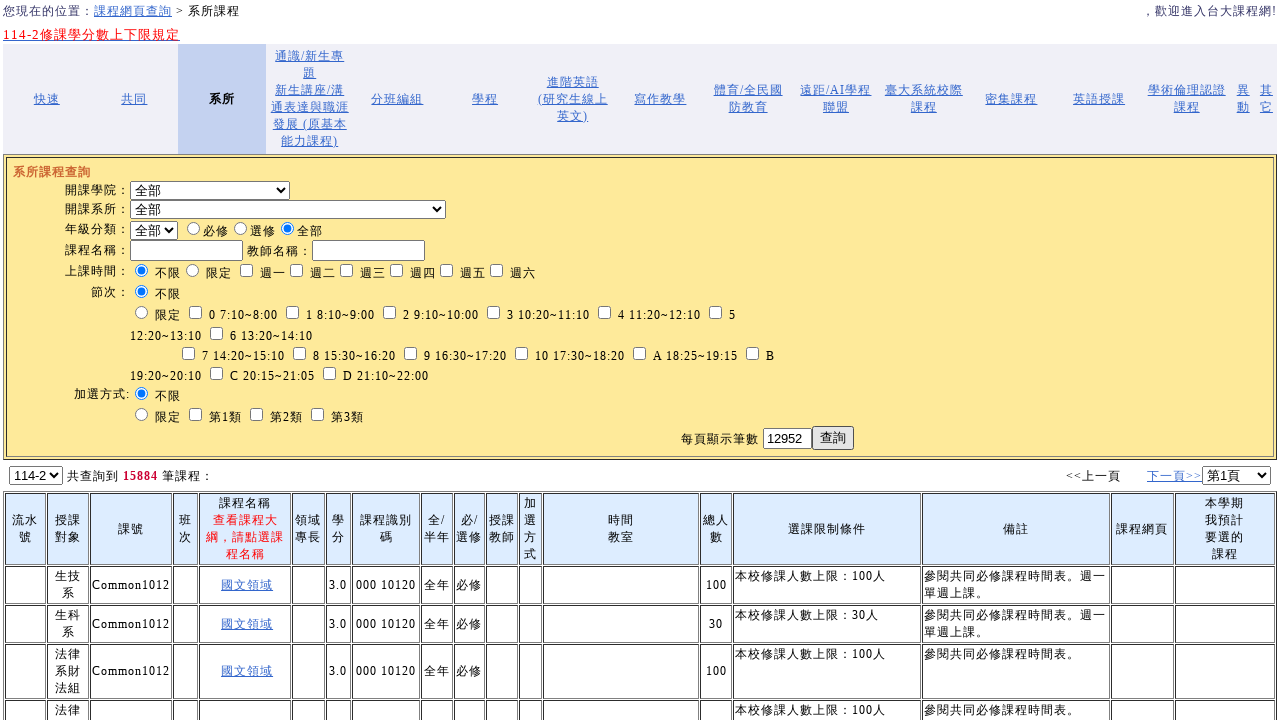

Waited for search results to load (networkidle)
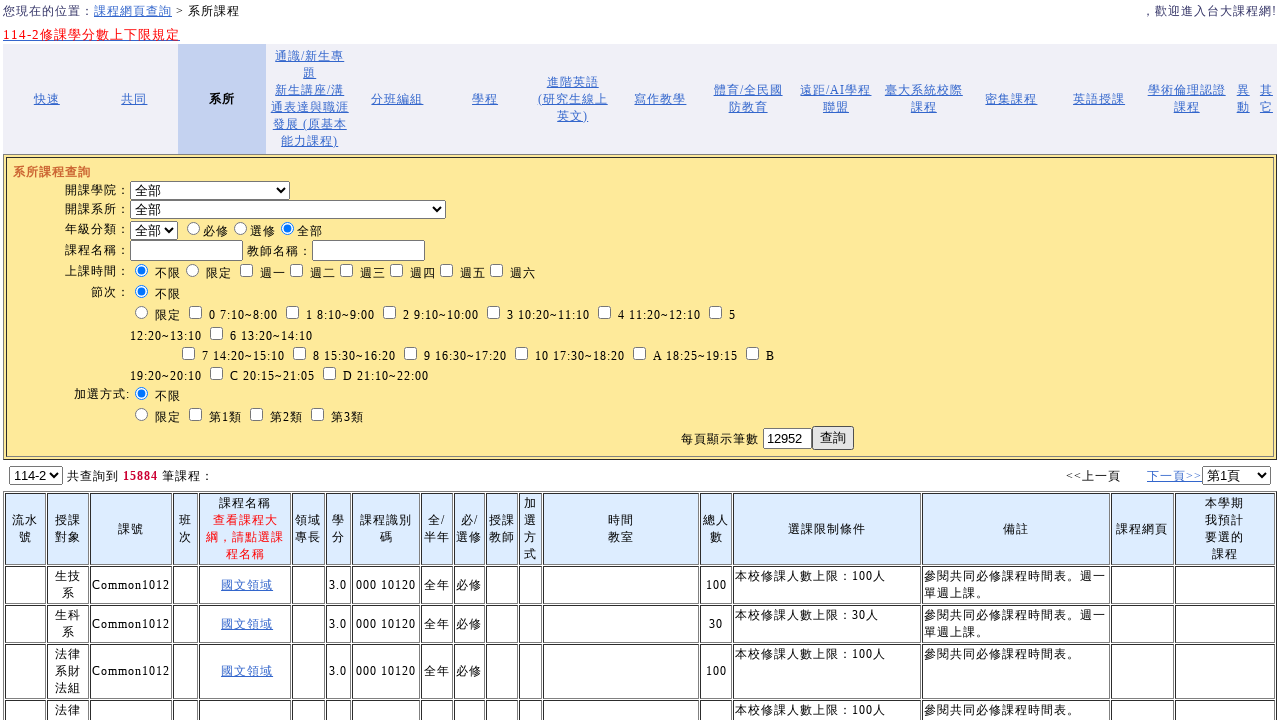

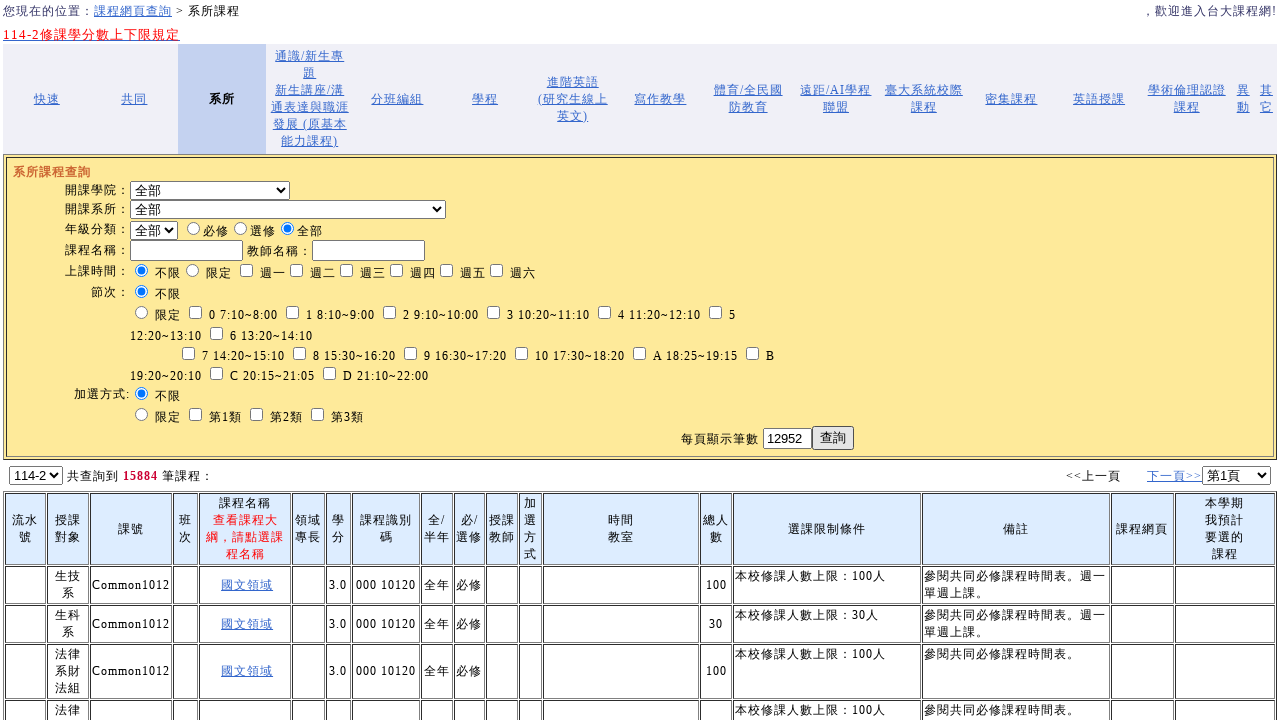